Fills out a text box form on DemoQA with full name, email, current address, and permanent address fields, then submits the form and verifies the submitted data is displayed.

Starting URL: https://demoqa.com/text-box

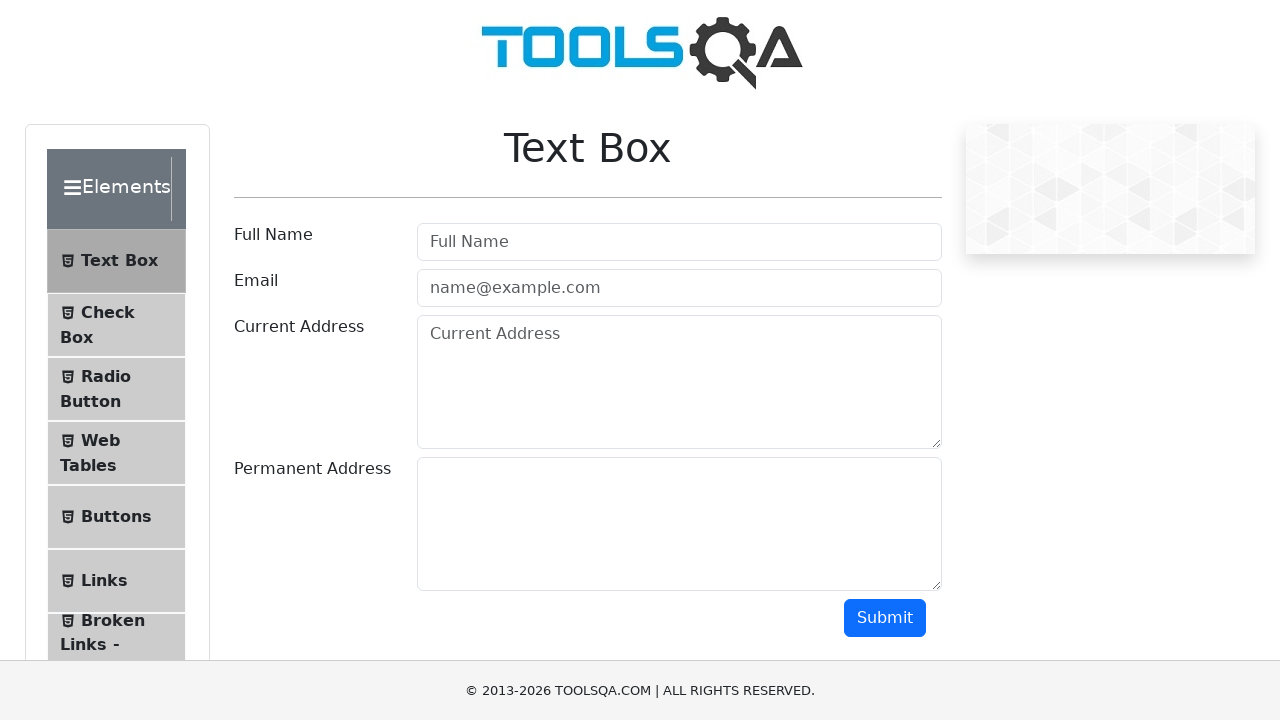

Filled full name field with 'John Anderson' on #userName
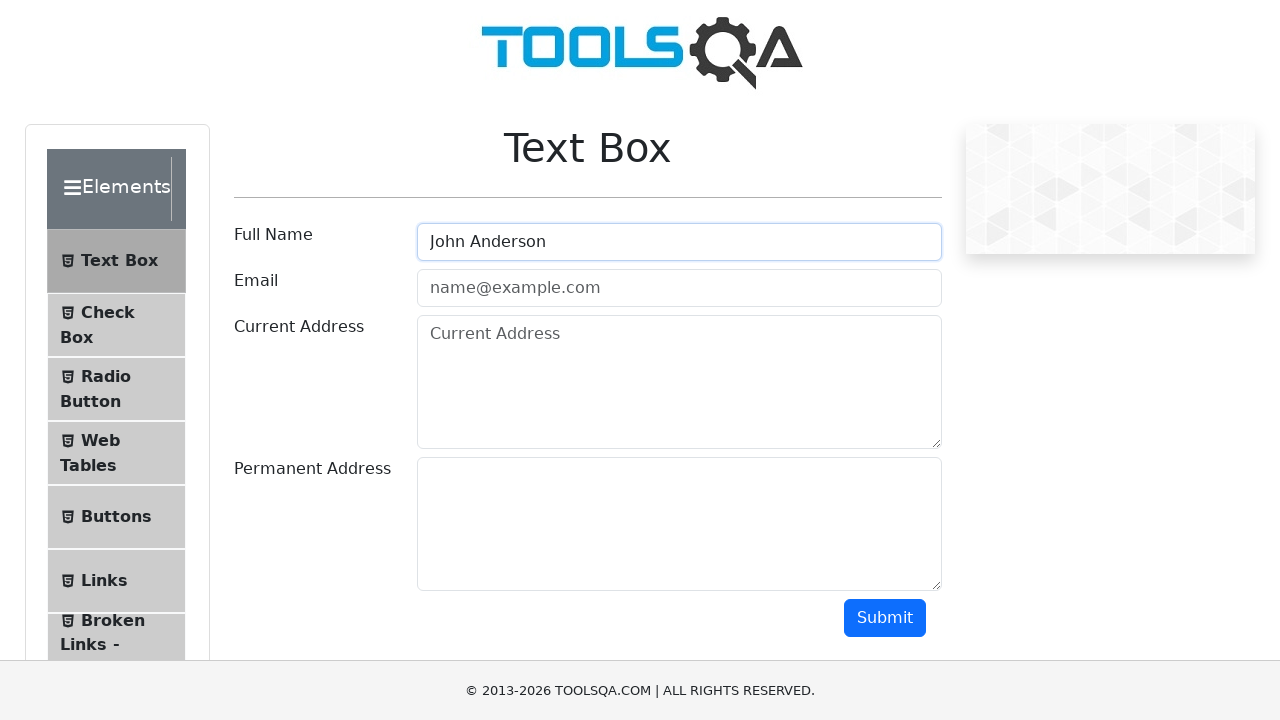

Filled email field with 'john.anderson@testmail.com' on #userEmail
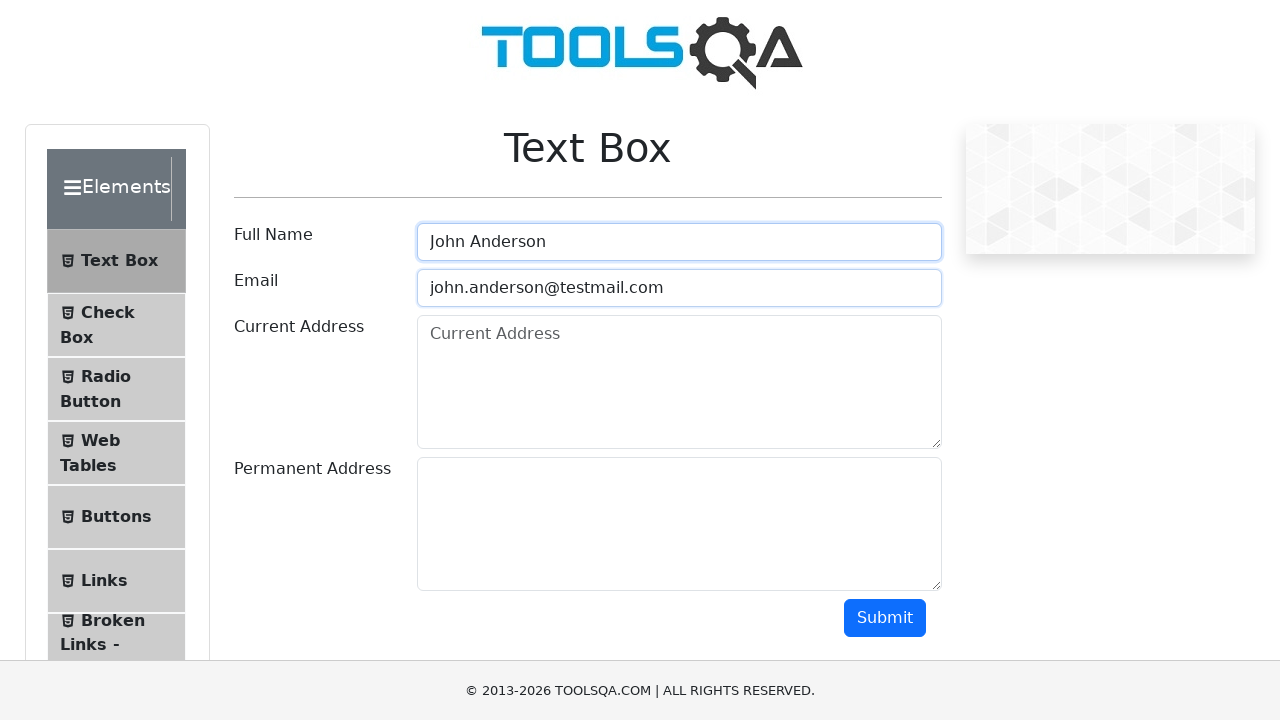

Filled current address field with '456 Oak Street, Apt 12, Boston, MA 02101' on #currentAddress
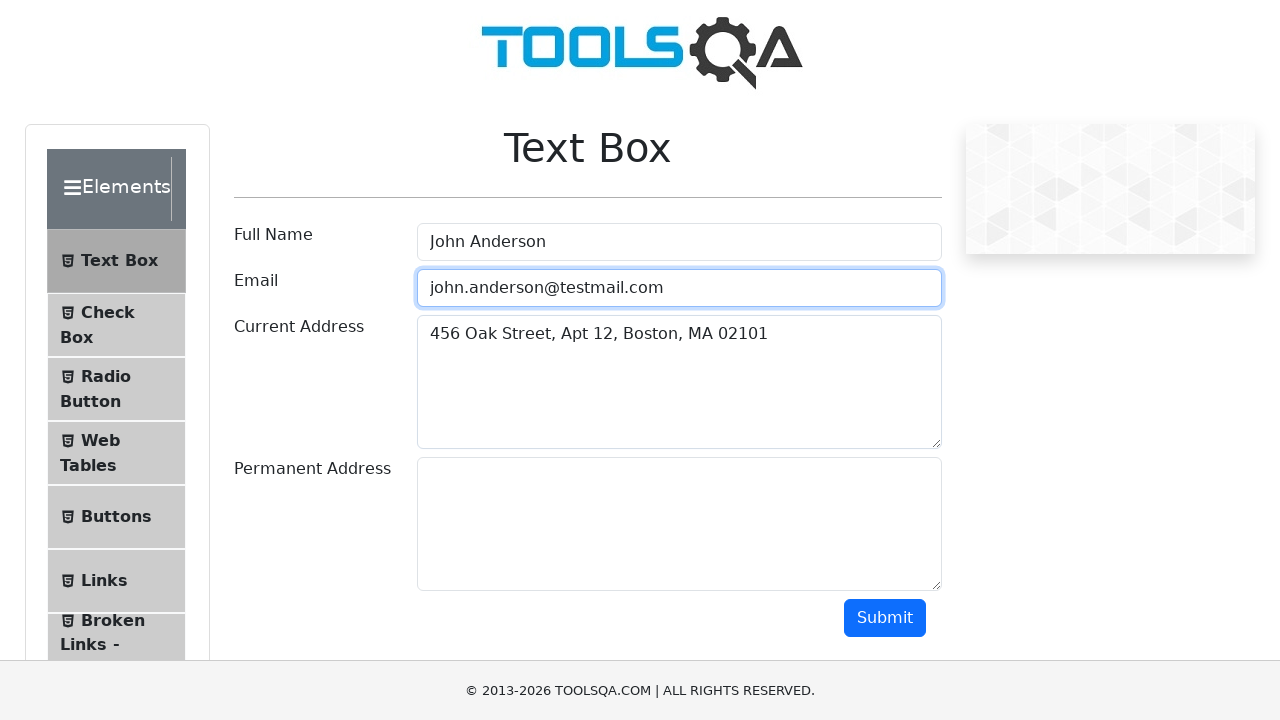

Filled permanent address field with '789 Pine Avenue, Chicago, IL 60601' on #permanentAddress
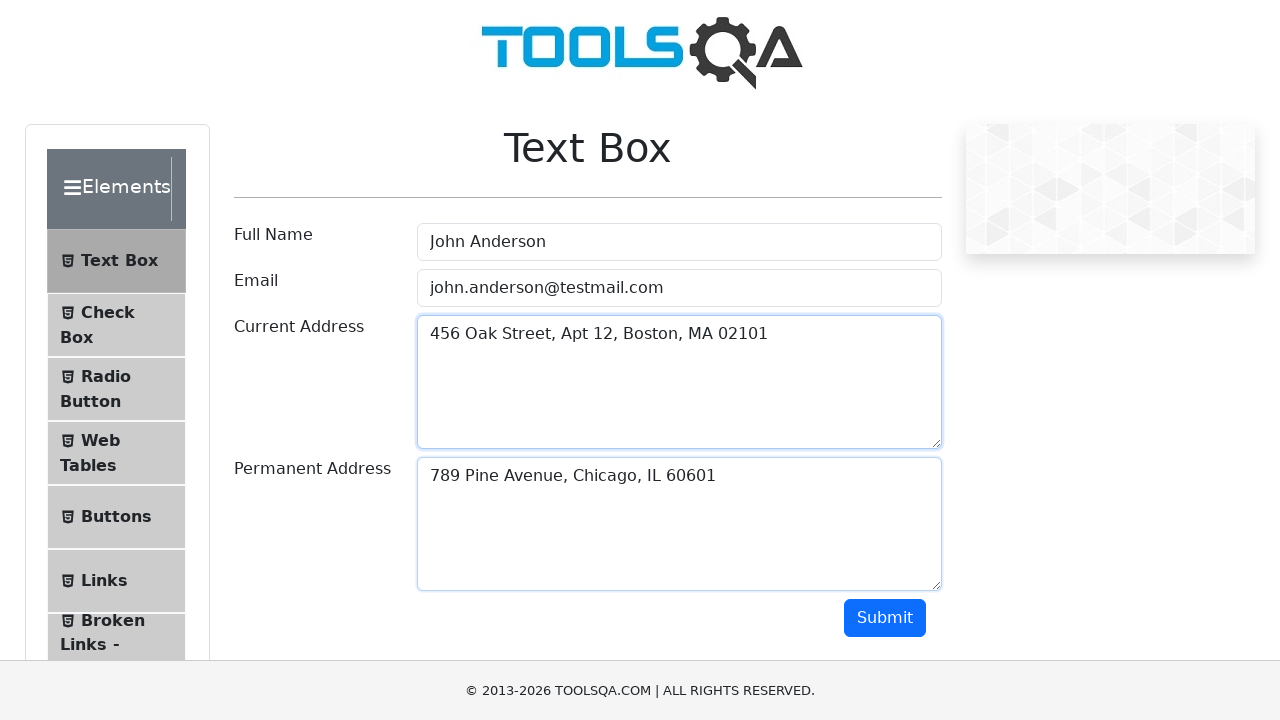

Clicked submit button to submit the form at (885, 618) on #submit
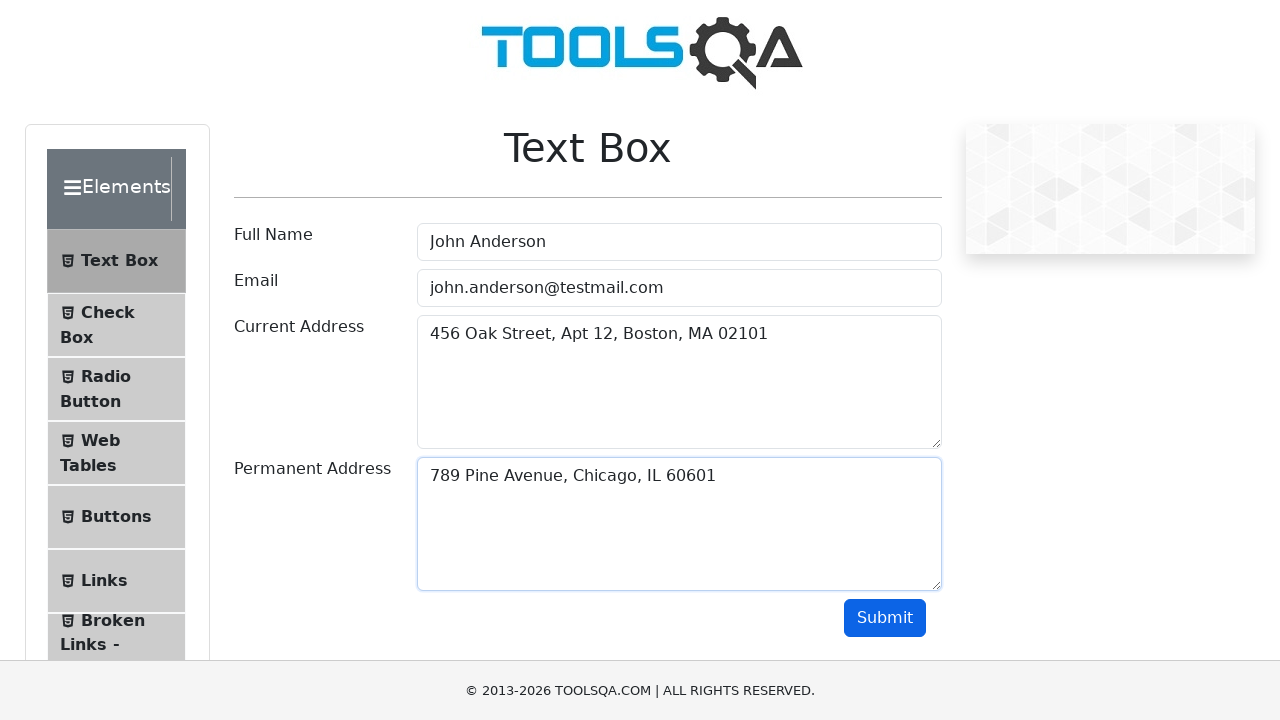

Form submission successful - output section loaded
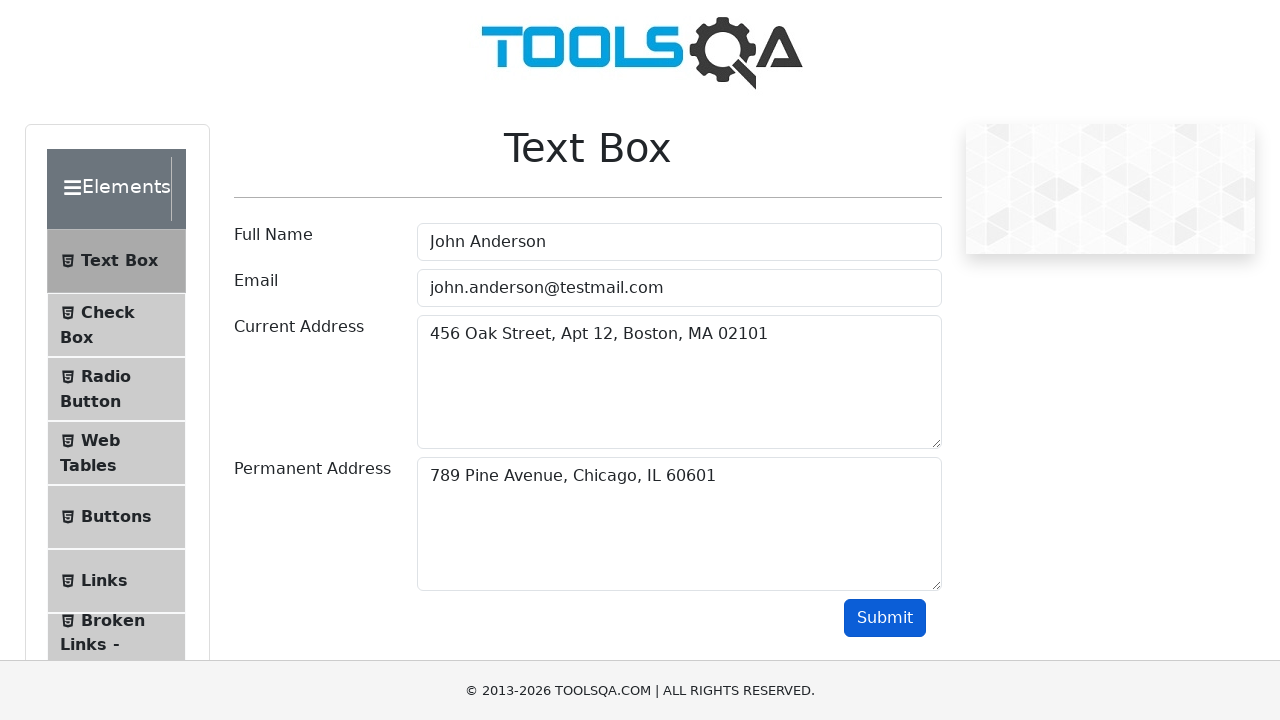

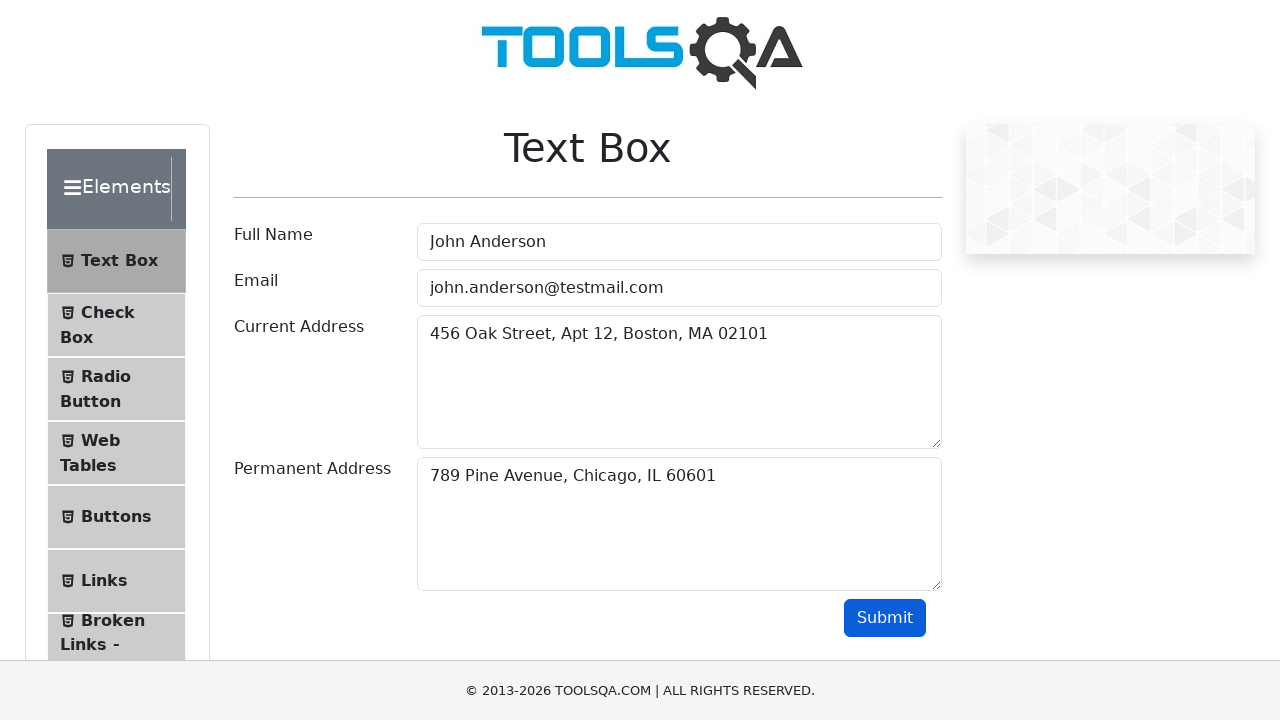